Tests number input field by pressing arrow up key to increment the value.

Starting URL: http://the-internet.herokuapp.com/inputs

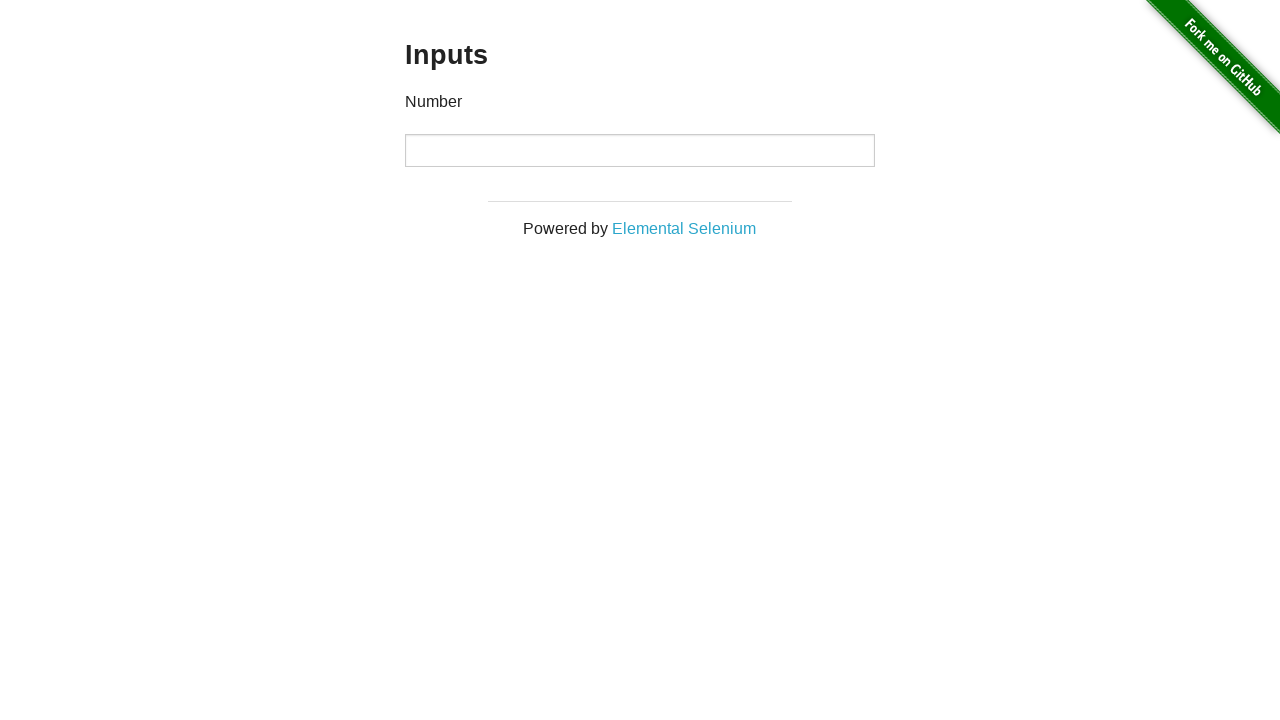

Located number input field
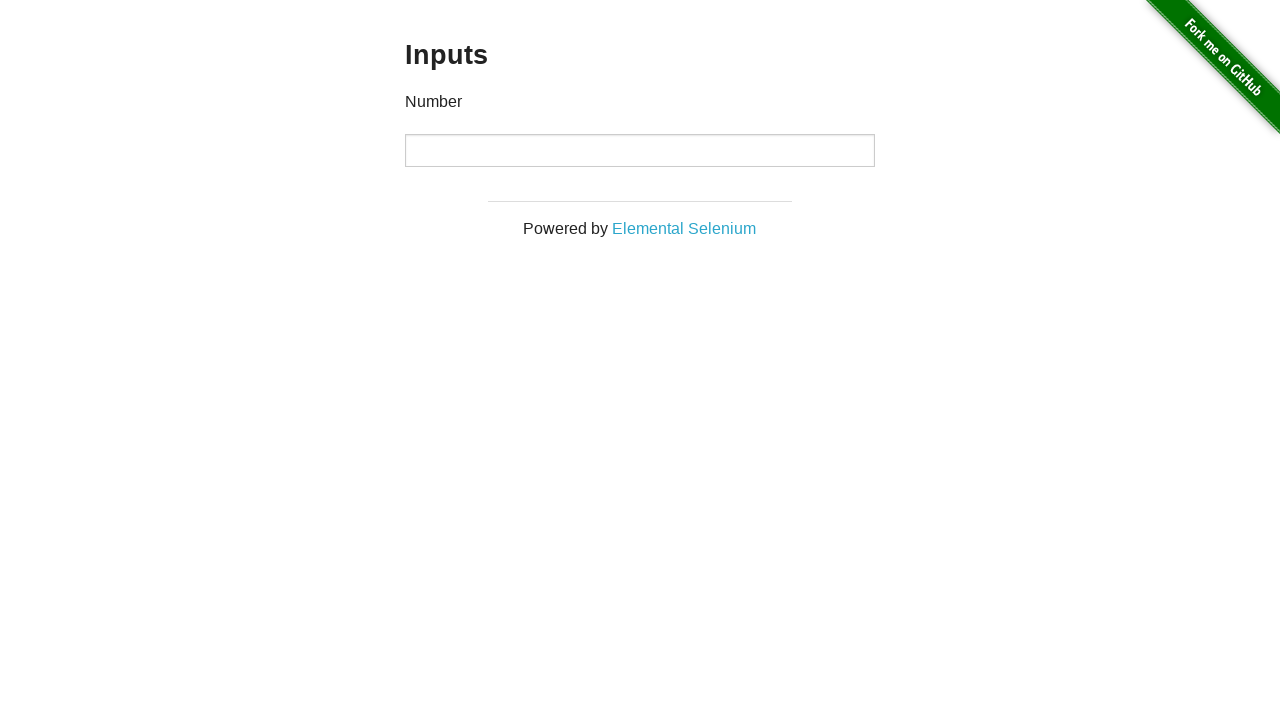

Pressed ArrowUp key to increment number input value on input[type='number']
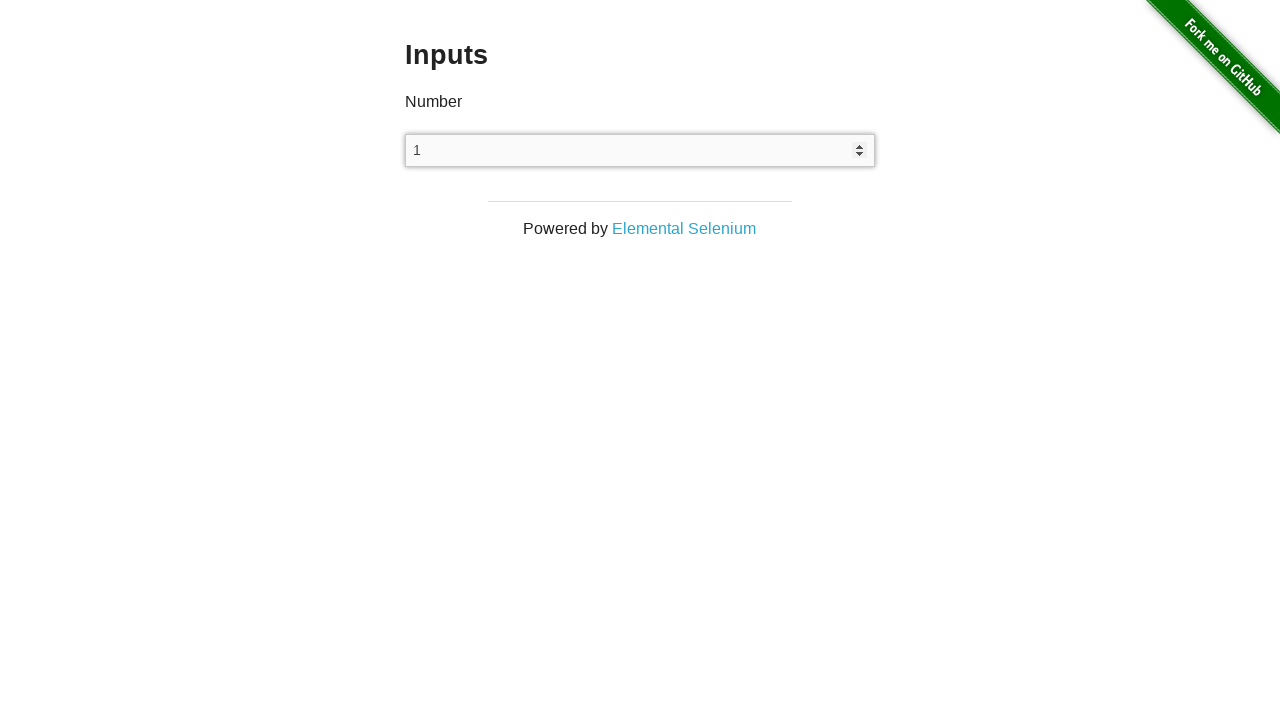

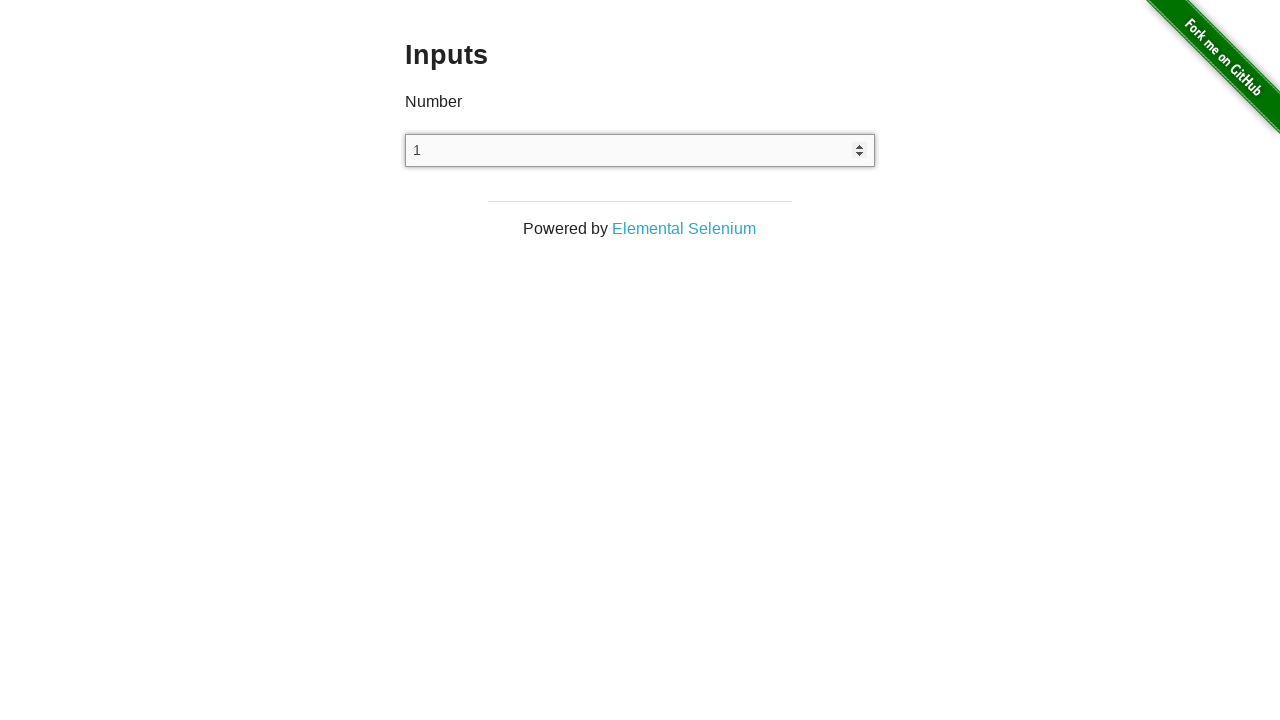